Tests drag and drop functionality on the jQuery UI droppable demo page by dragging an element and dropping it onto a target area

Starting URL: https://jqueryui.com/droppable

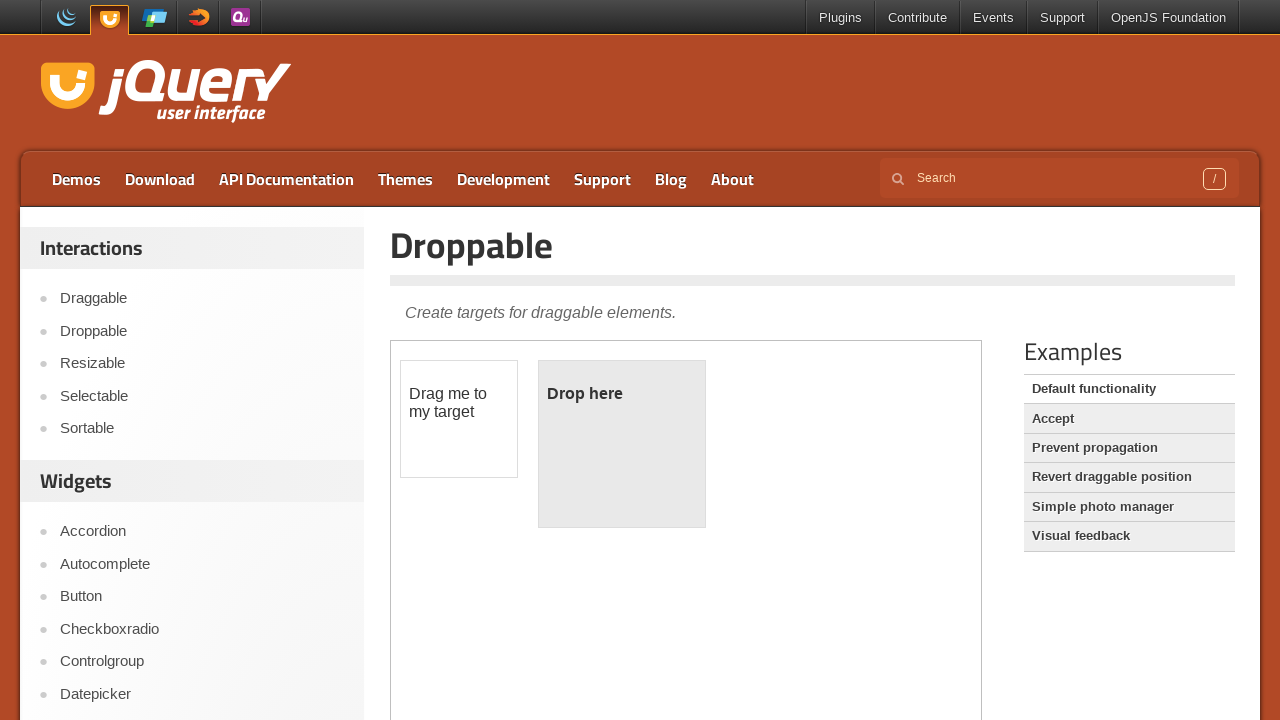

Located the iframe containing the drag and drop demo
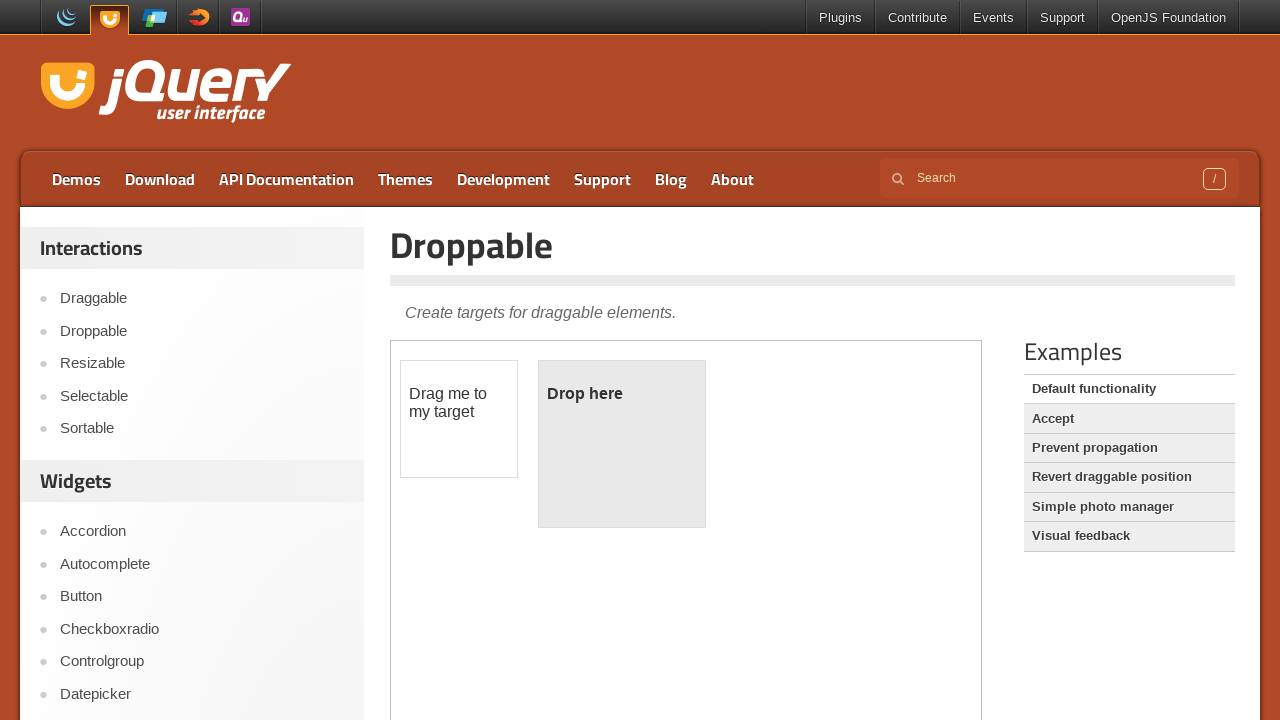

Located the draggable element
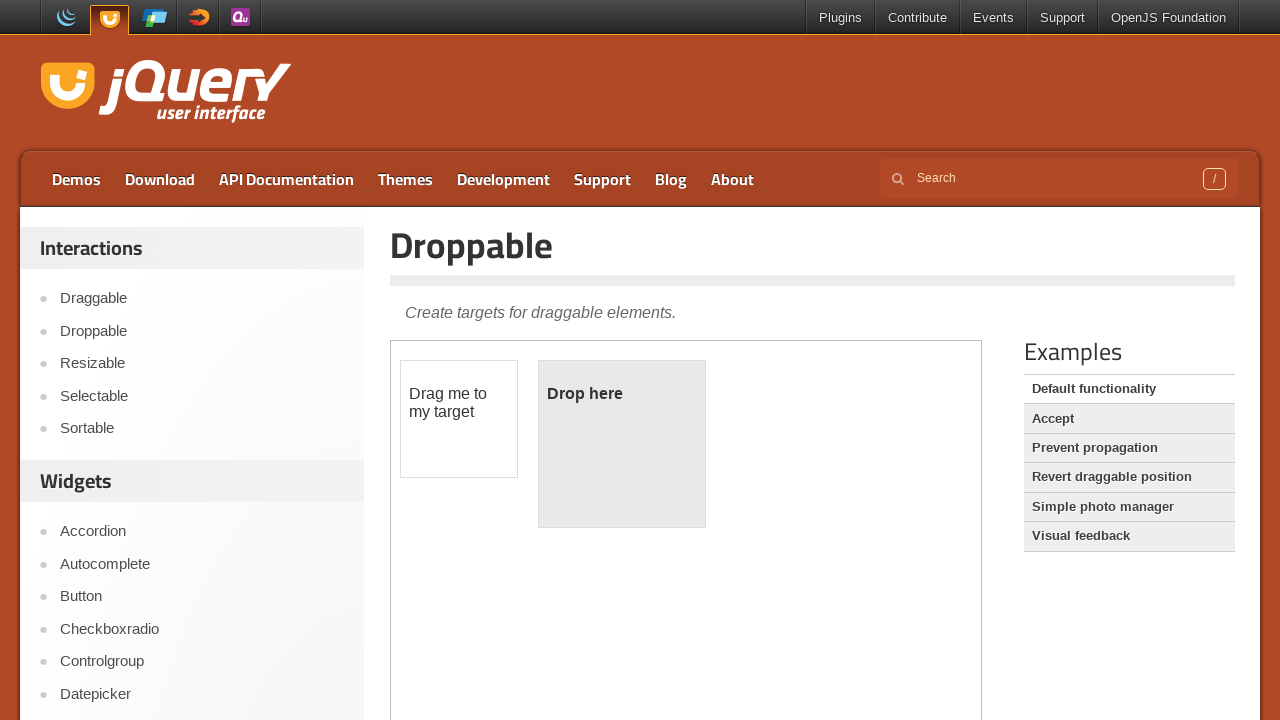

Located the droppable target element
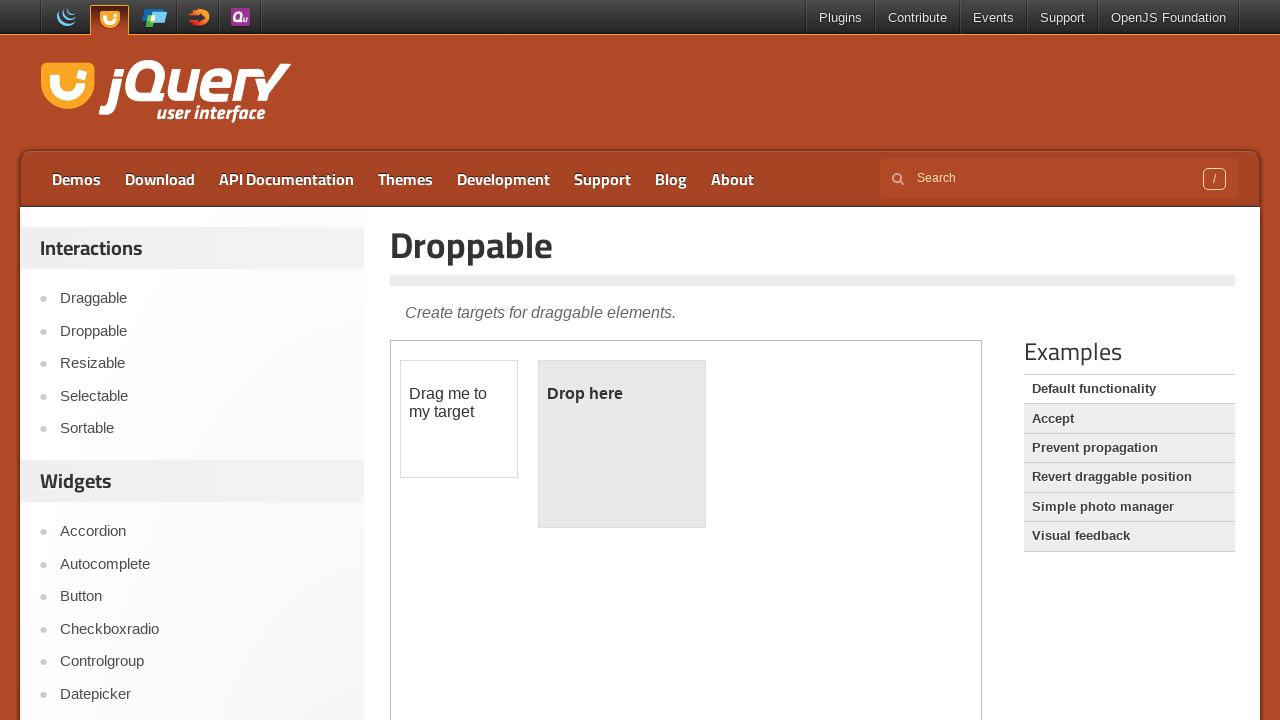

Scrolled draggable element into view
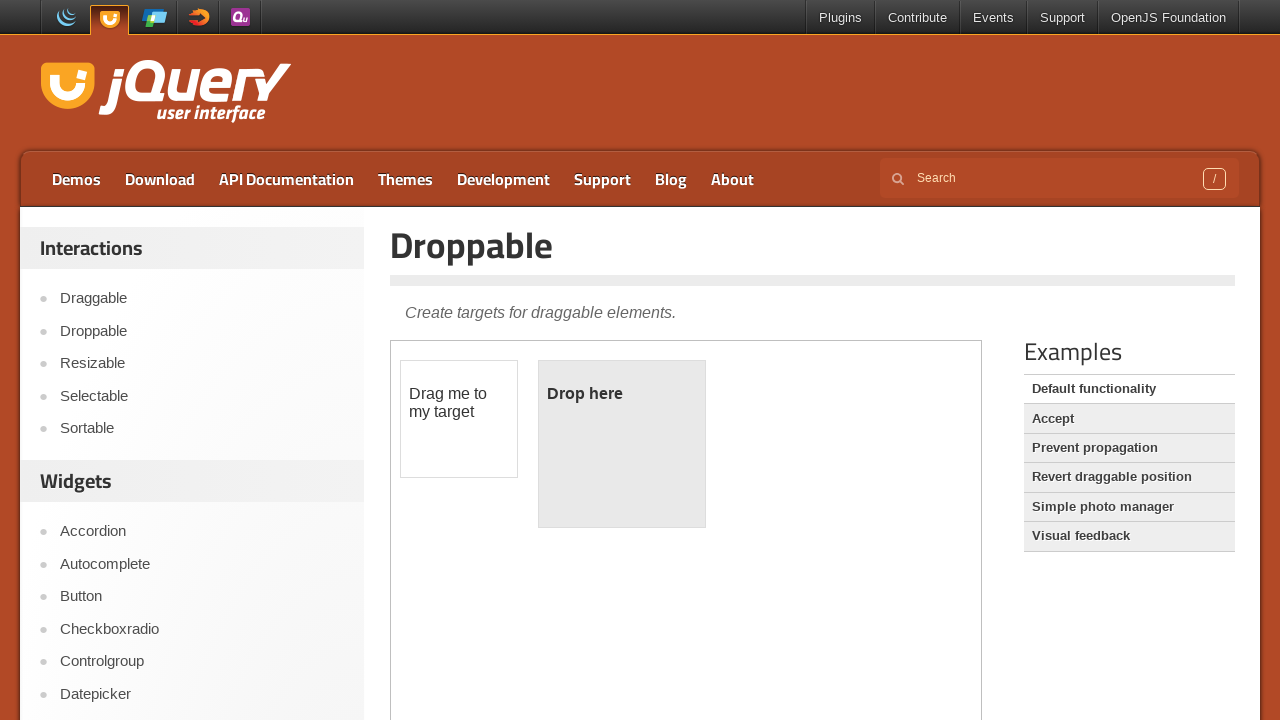

Dragged element and dropped it onto the target area at (622, 444)
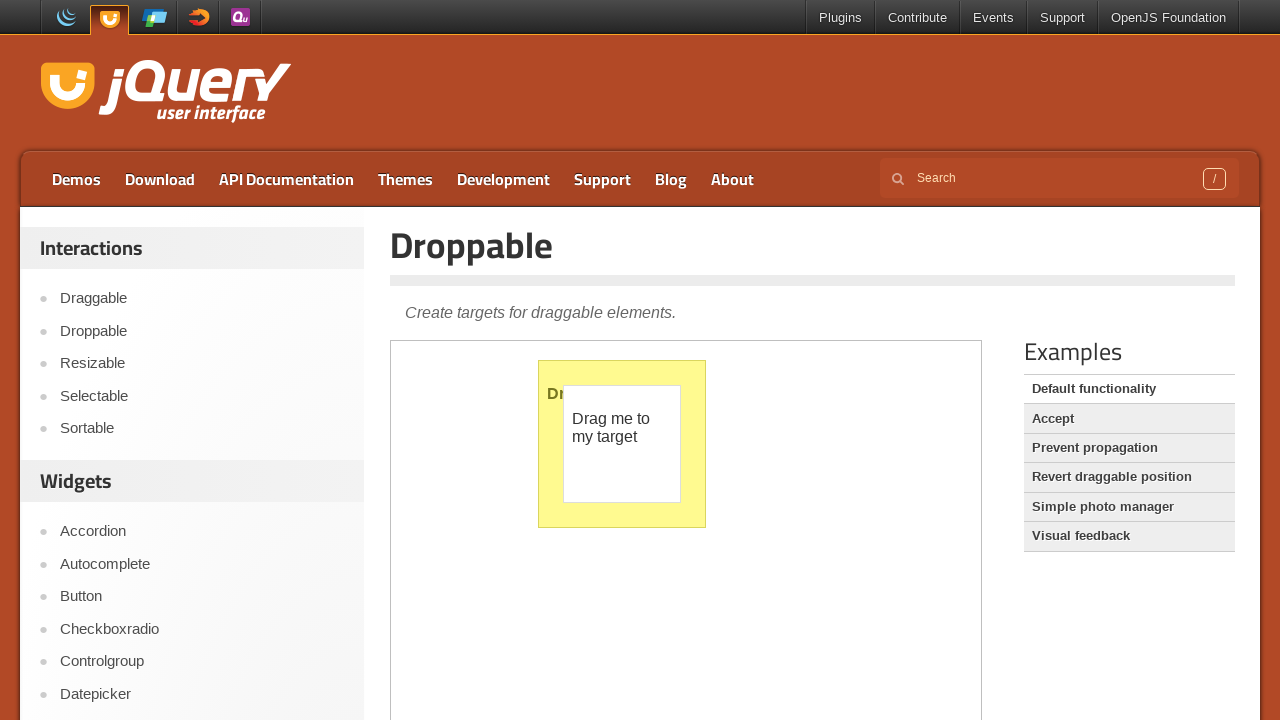

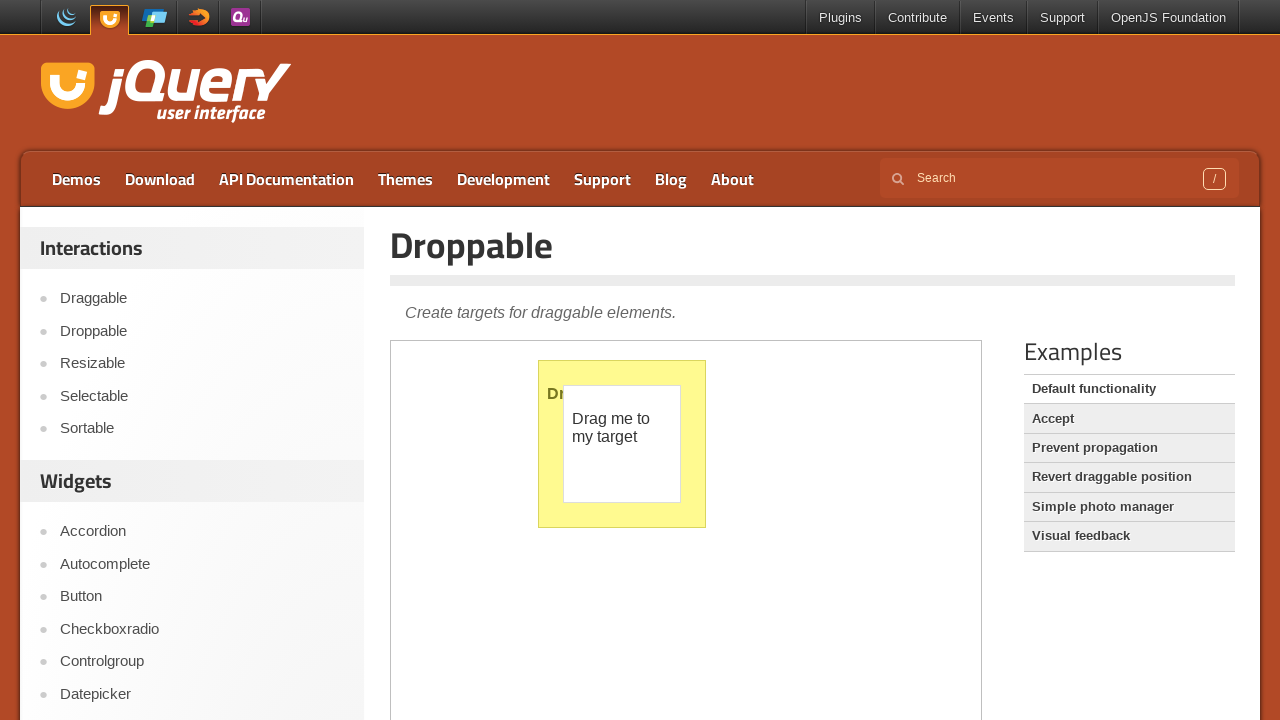